Tests navigation to Browse Languages page and verifies the Language and Author table headers are displayed

Starting URL: http://www.99-bottles-of-beer.net/

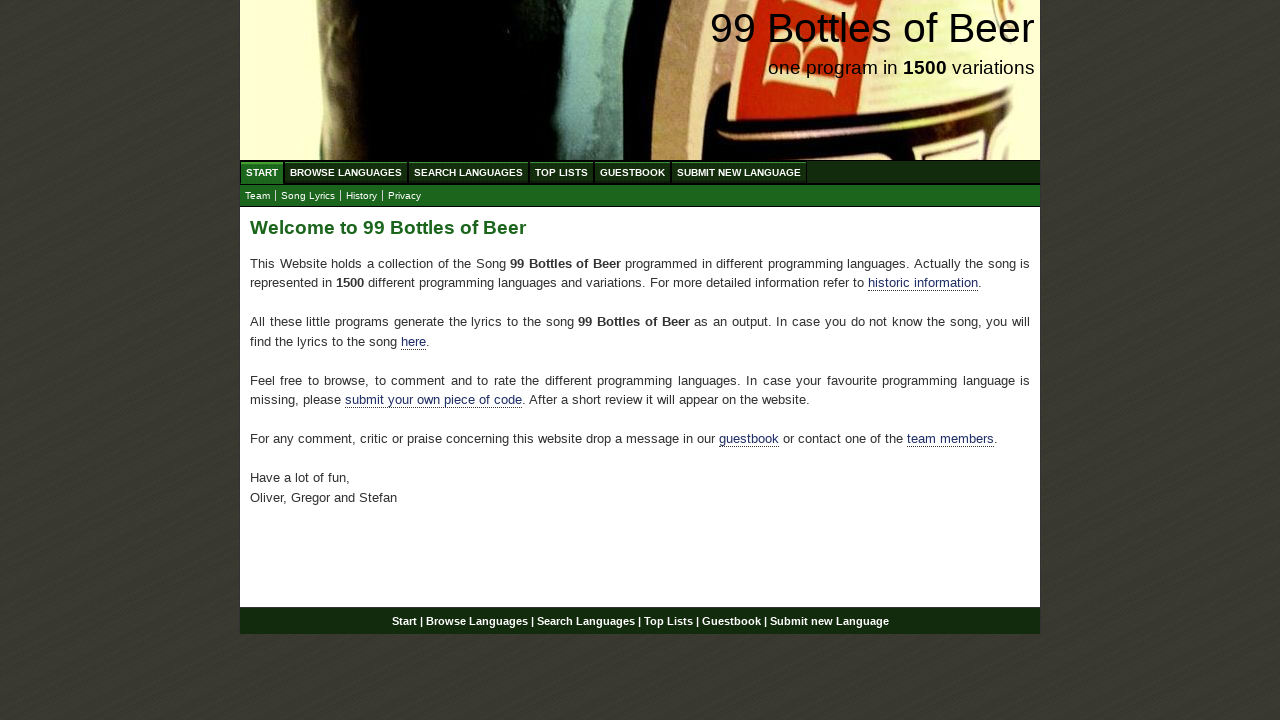

Clicked Browse Languages link at (346, 172) on #navigation #menu li a[href='/abc.html']
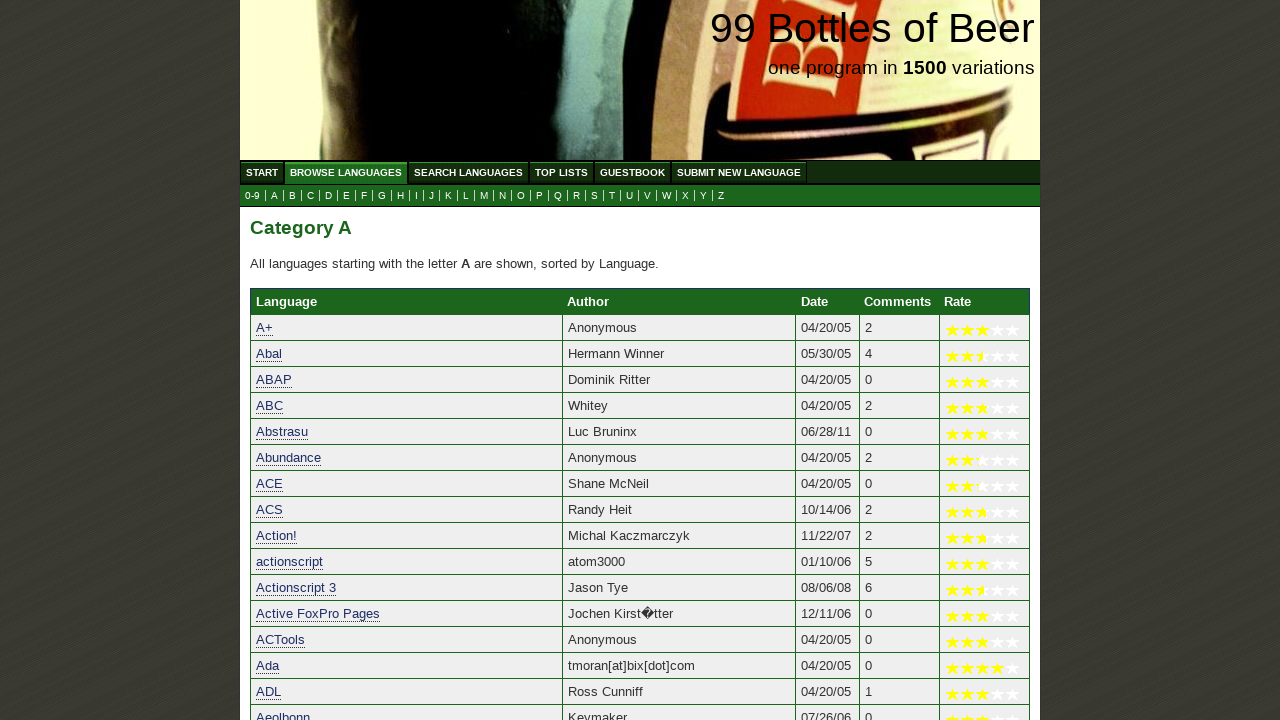

Verified Language table header is displayed
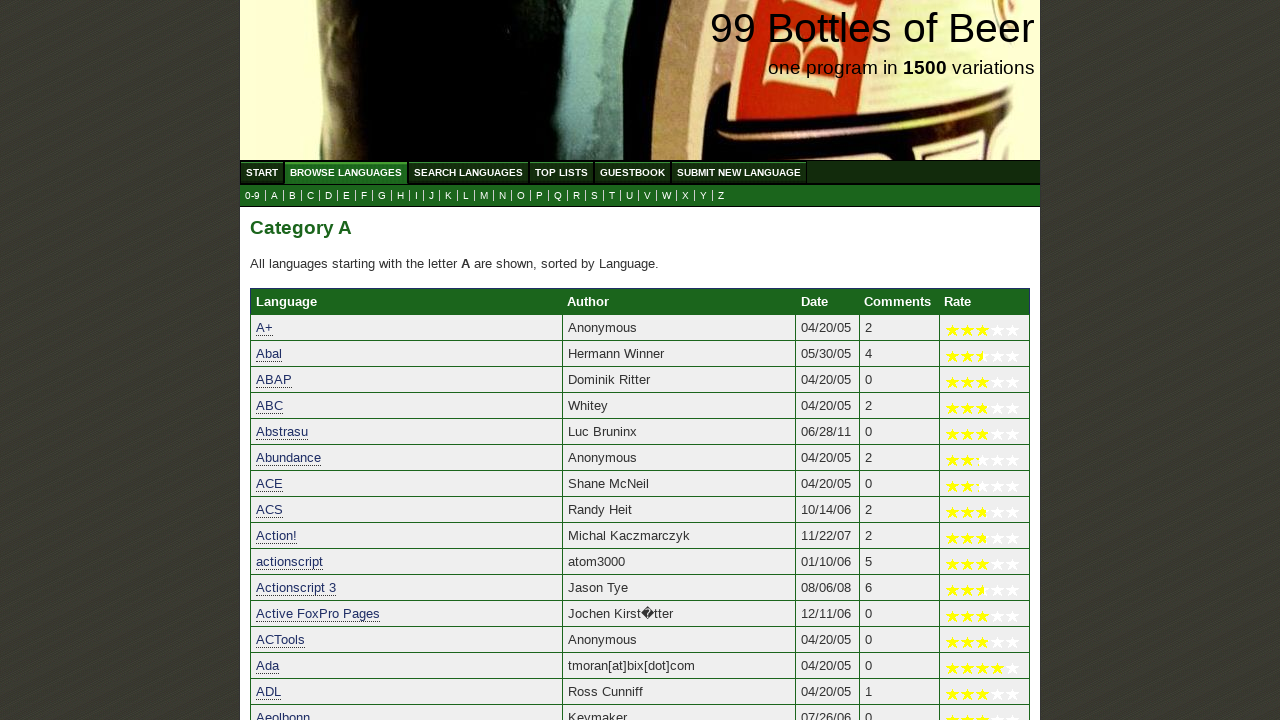

Verified Author table header is displayed
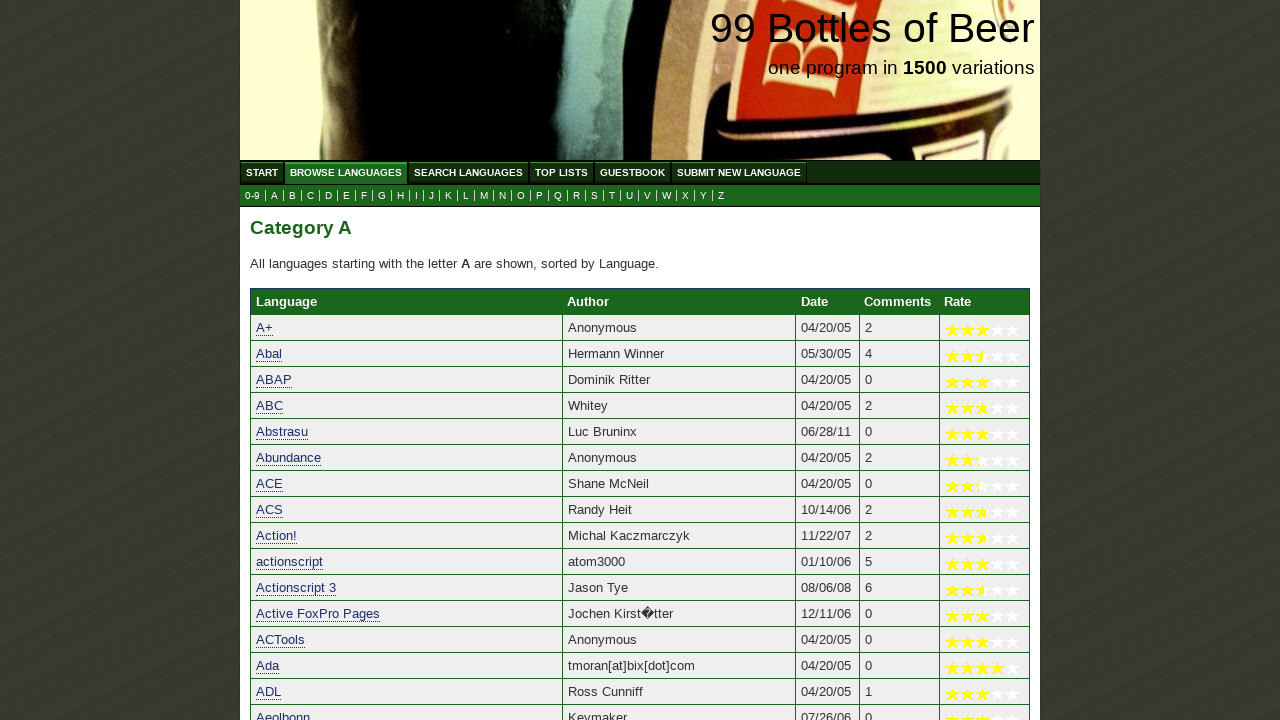

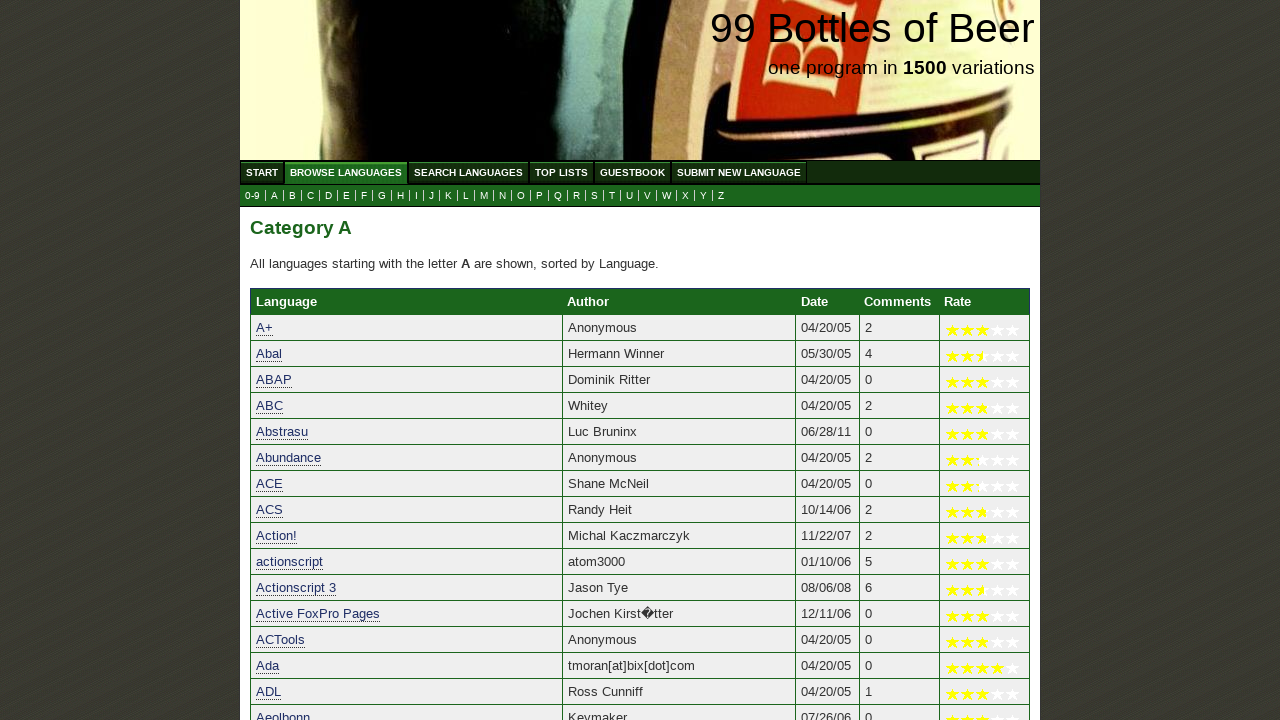